Tests radio button selection by finding and clicking the visible radio button element when multiple elements with the same ID exist

Starting URL: http://seleniumpractise.blogspot.com/2016/08/how-to-automate-radio-button-in.html

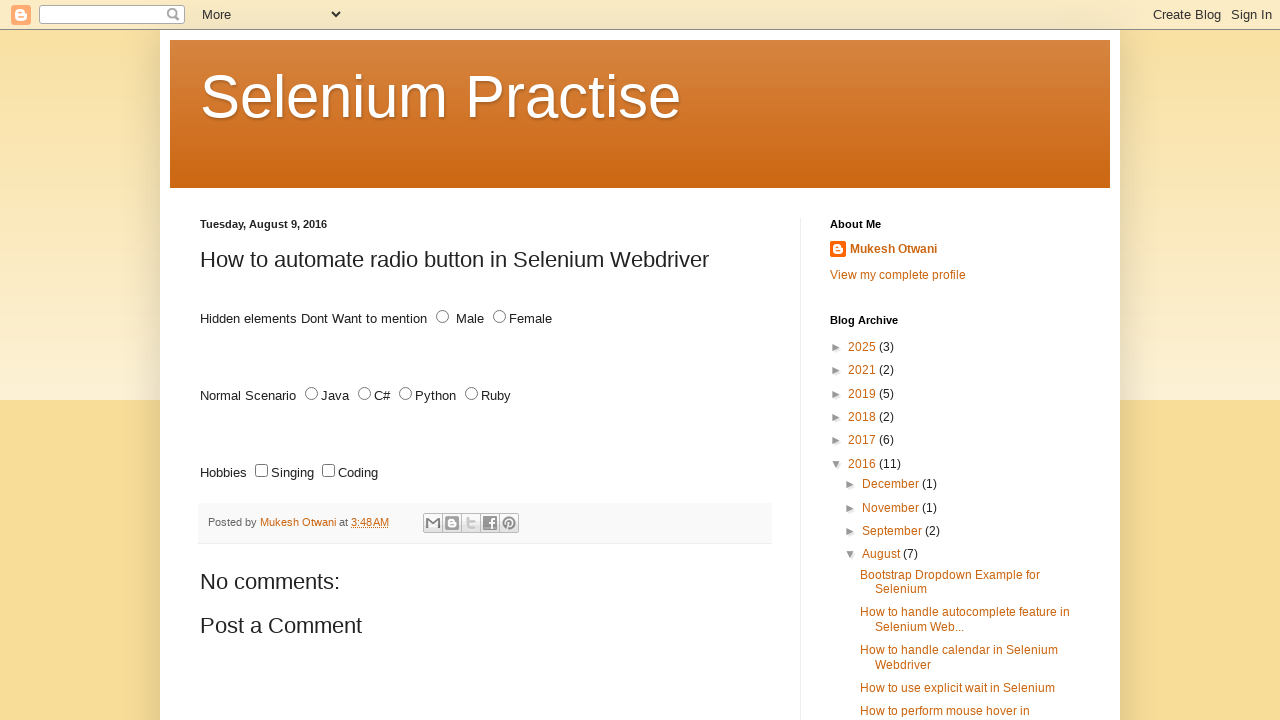

Located all radio button elements with id='male'
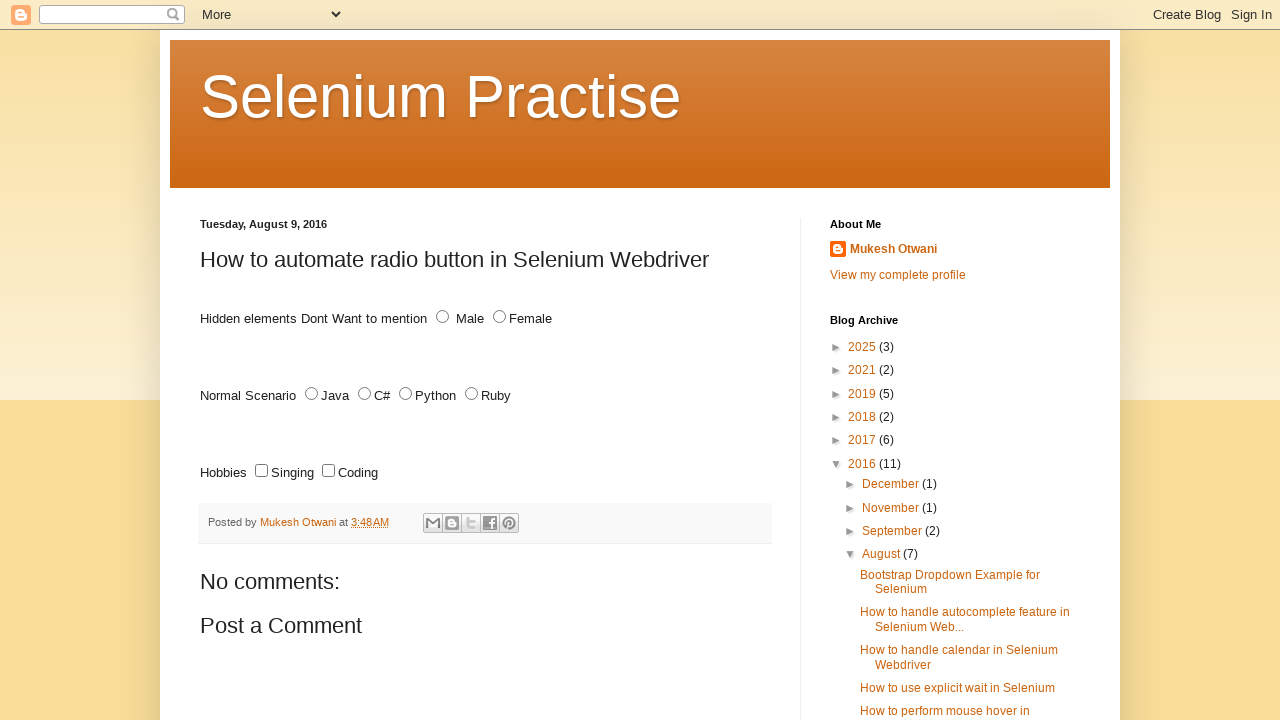

Retrieved bounding box for radio button element
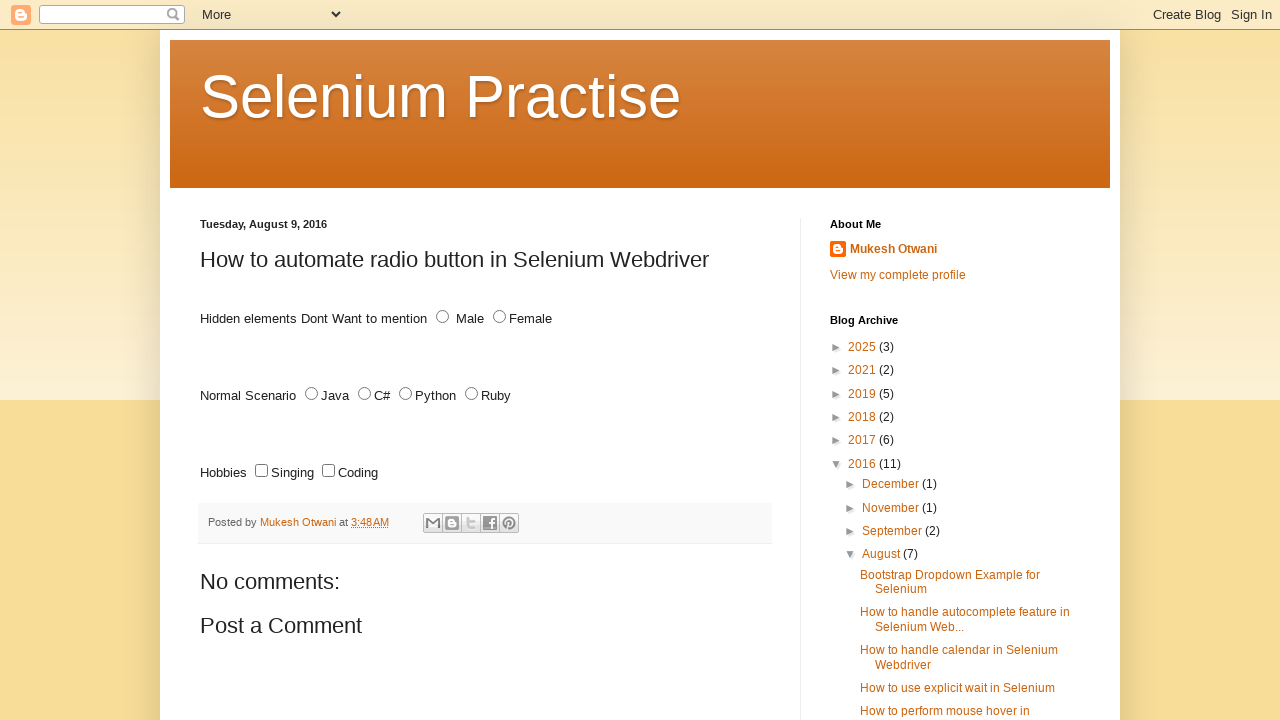

Retrieved bounding box for radio button element
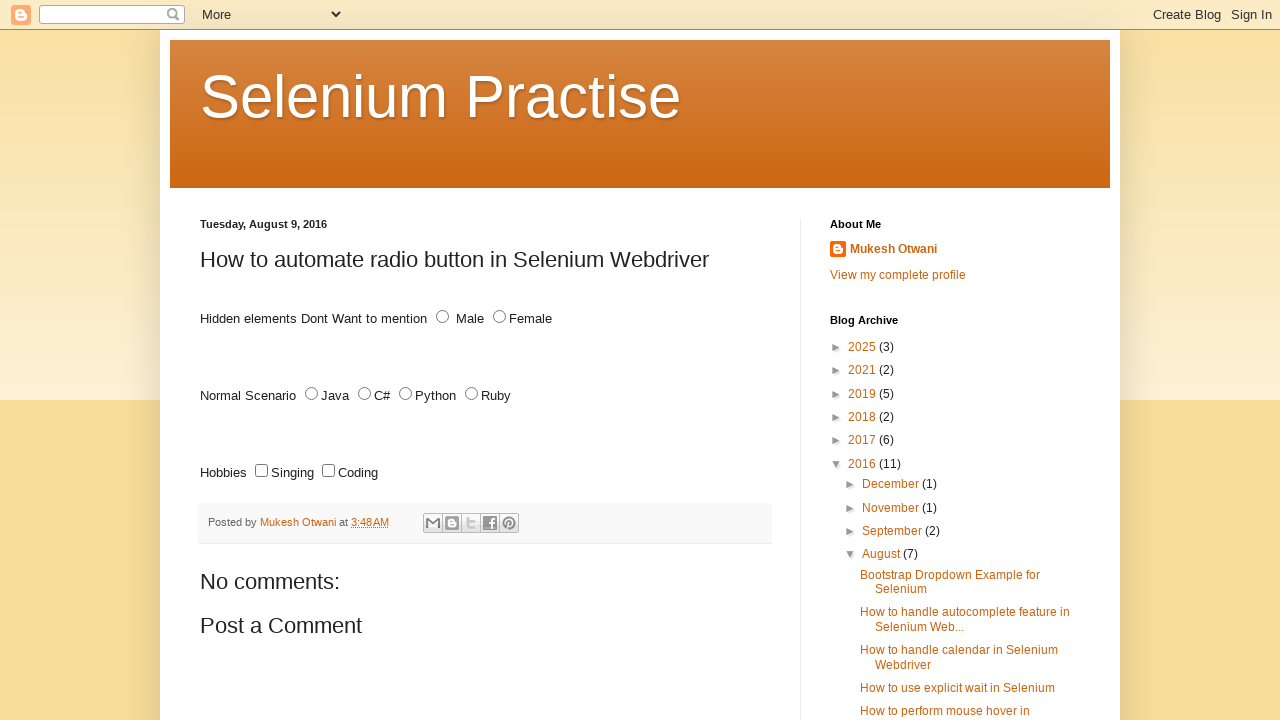

Clicked visible radio button with non-zero X position at (442, 317) on #male >> nth=1
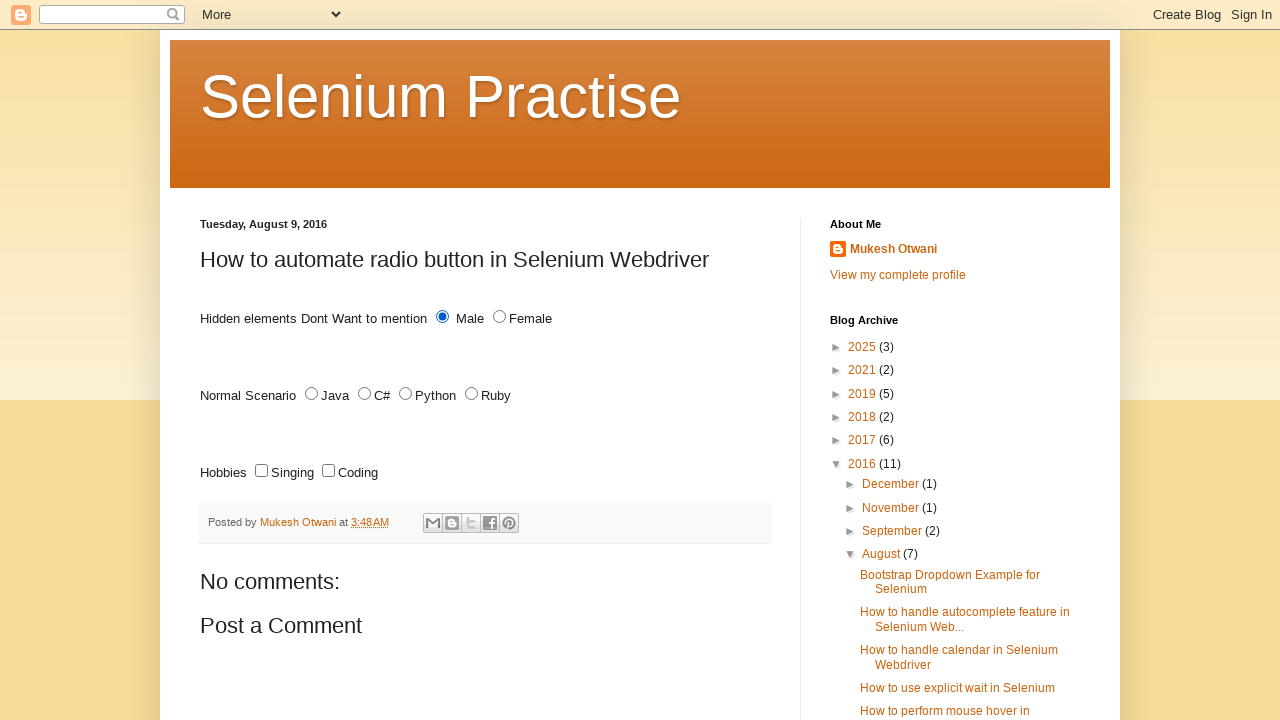

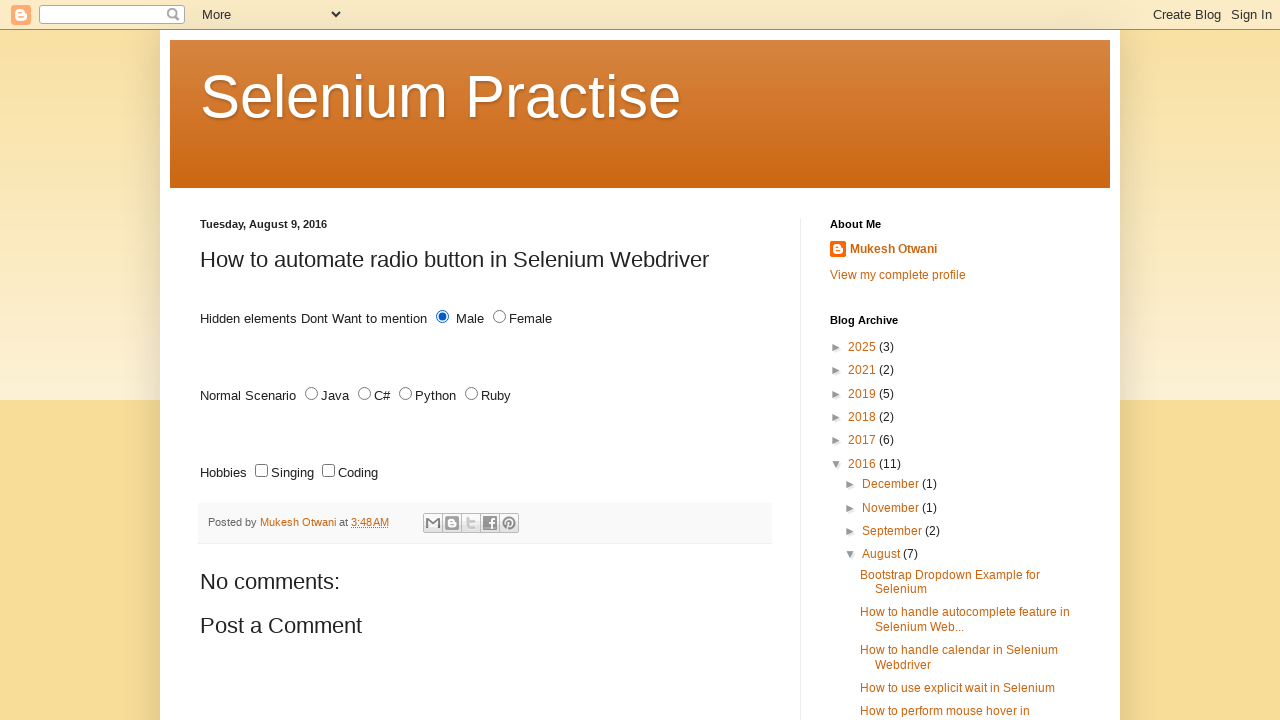